Tests adding todo items by filling the input field and pressing Enter, then verifying the items appear in the list

Starting URL: https://demo.playwright.dev/todomvc

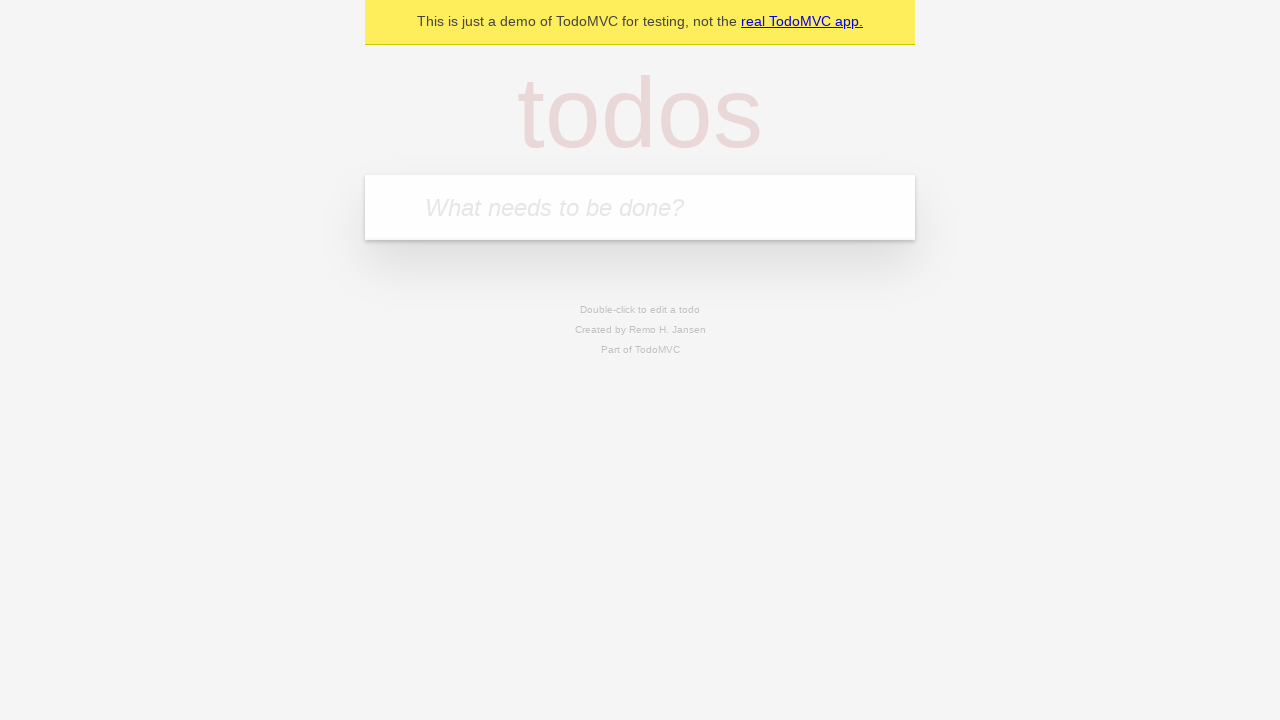

Filled input field with first todo item 'buy some meat' on internal:attr=[placeholder="What needs to be done?"i]
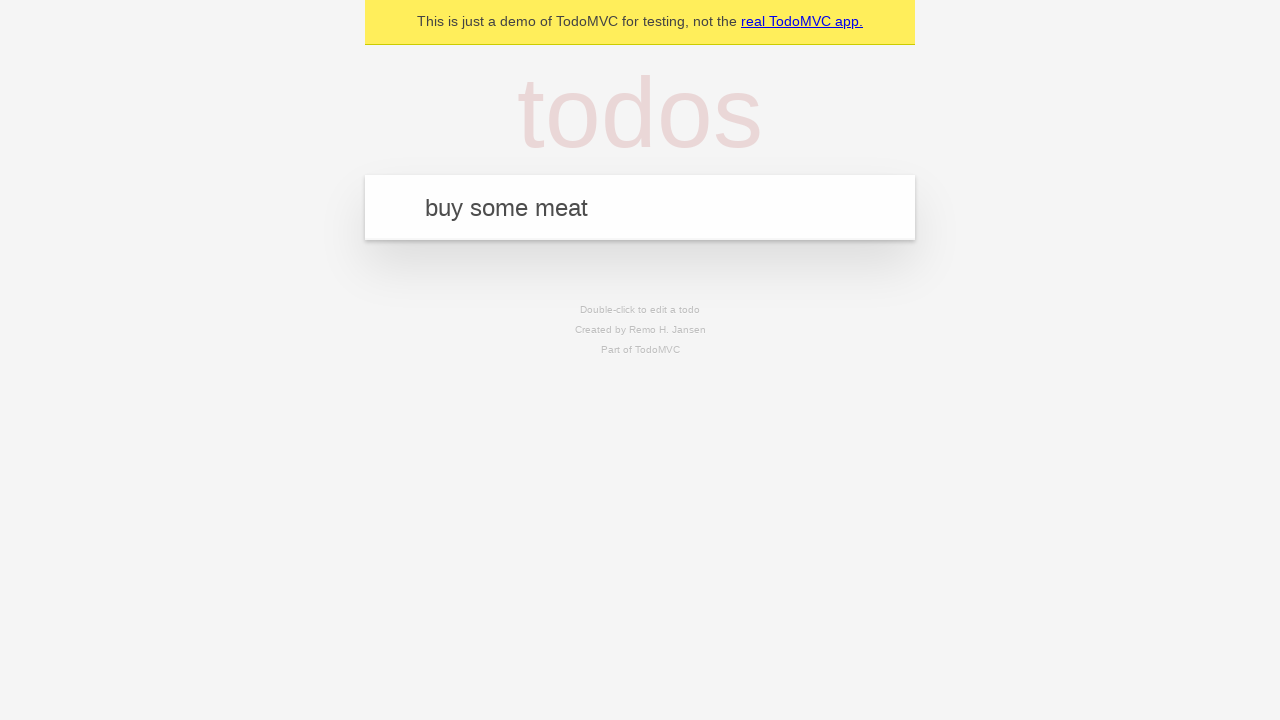

Pressed Enter to add first todo item on internal:attr=[placeholder="What needs to be done?"i]
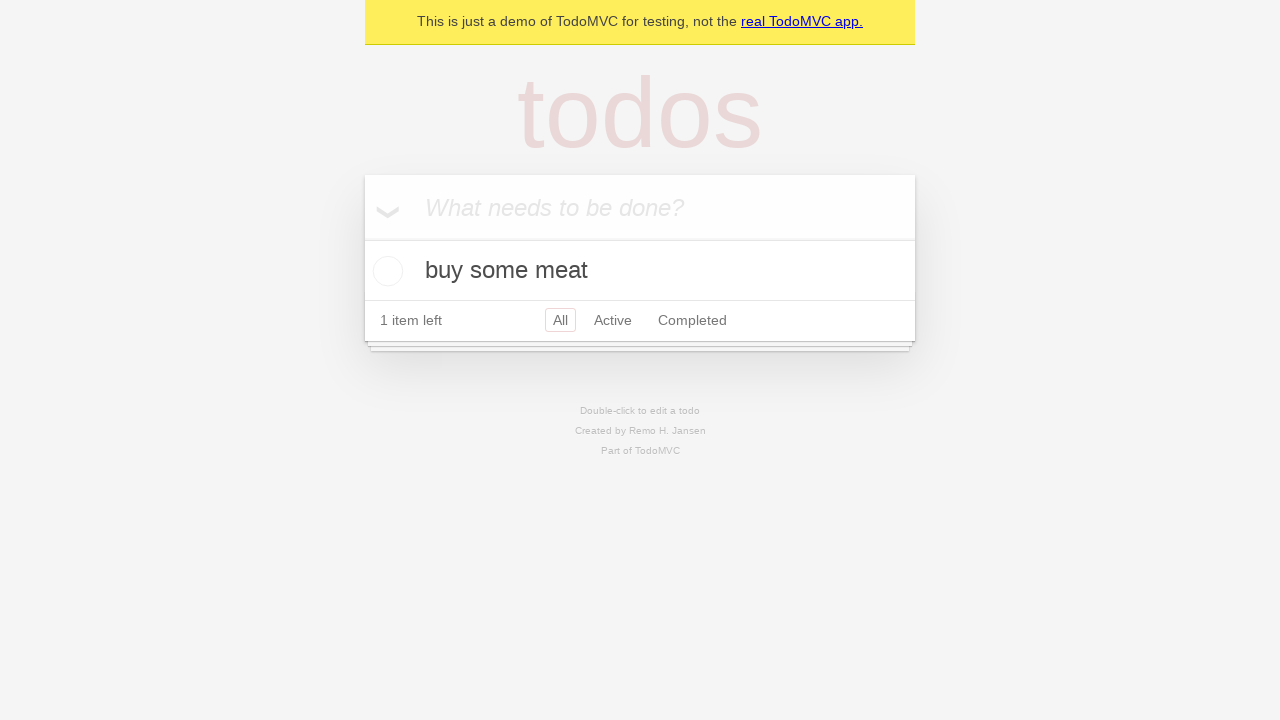

First todo item appeared in the list
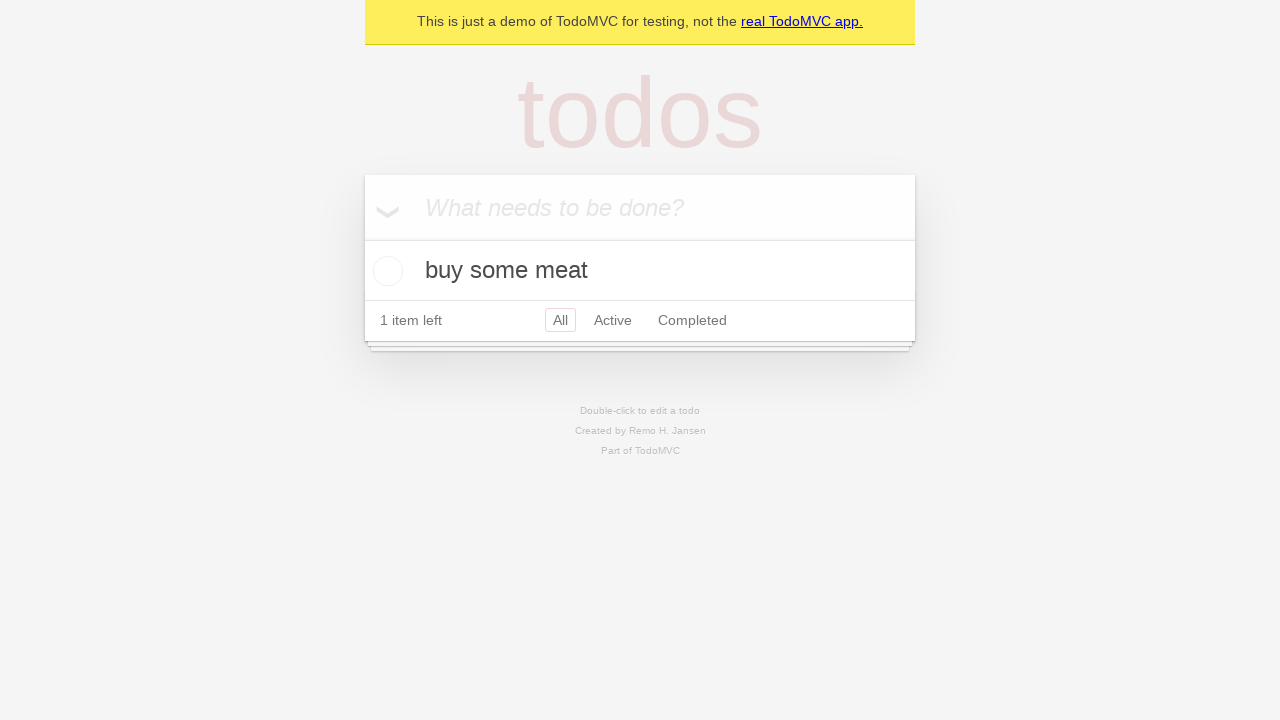

Filled input field with second todo item 'feed the cat' on internal:attr=[placeholder="What needs to be done?"i]
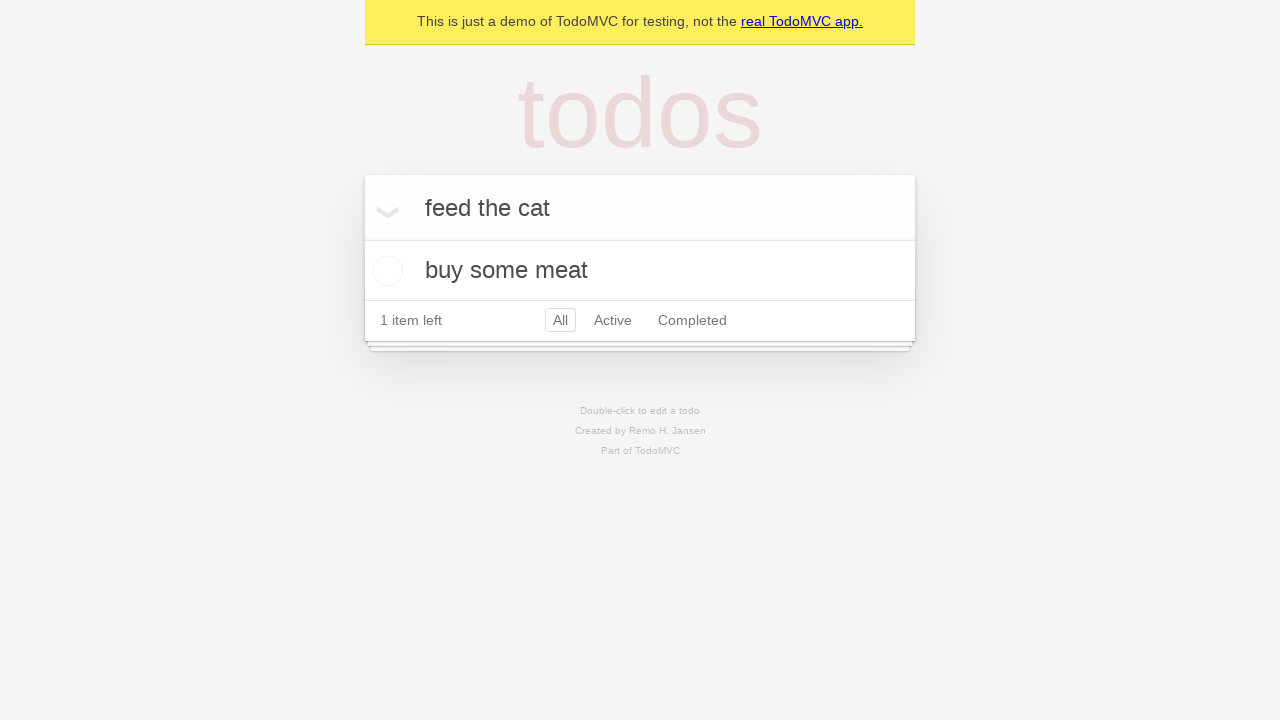

Pressed Enter to add second todo item on internal:attr=[placeholder="What needs to be done?"i]
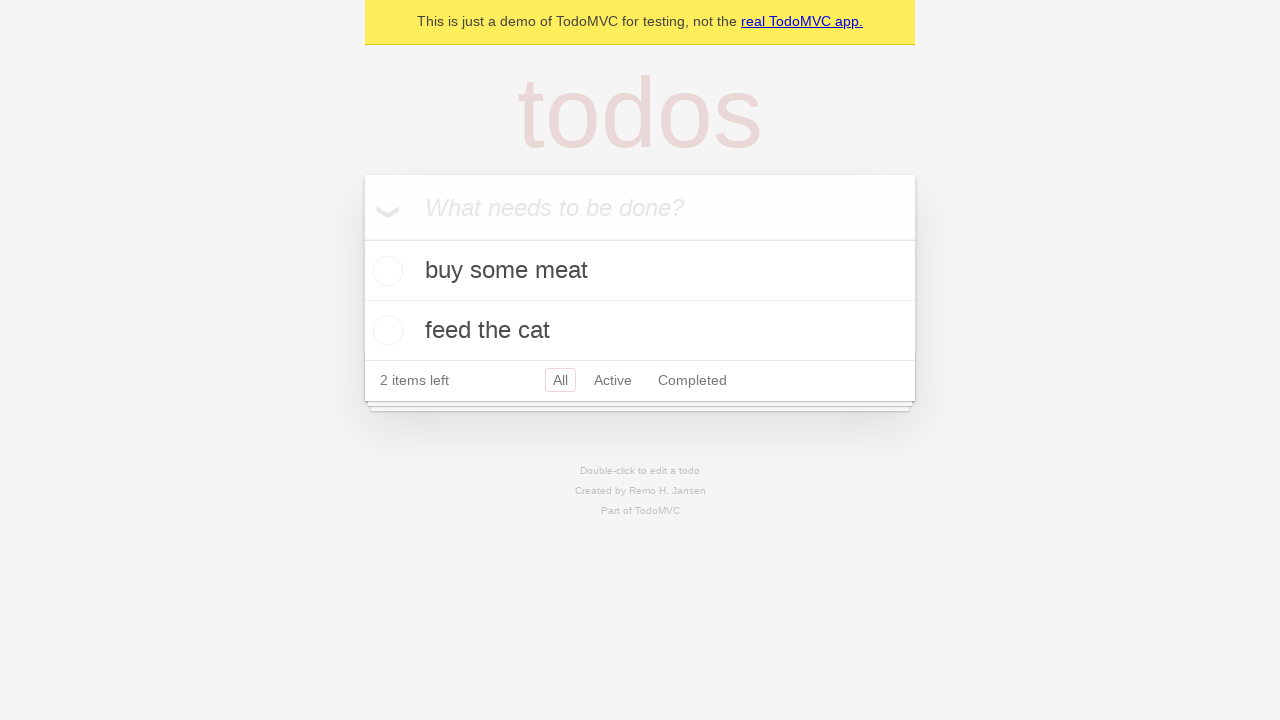

Second todo item appeared in the list
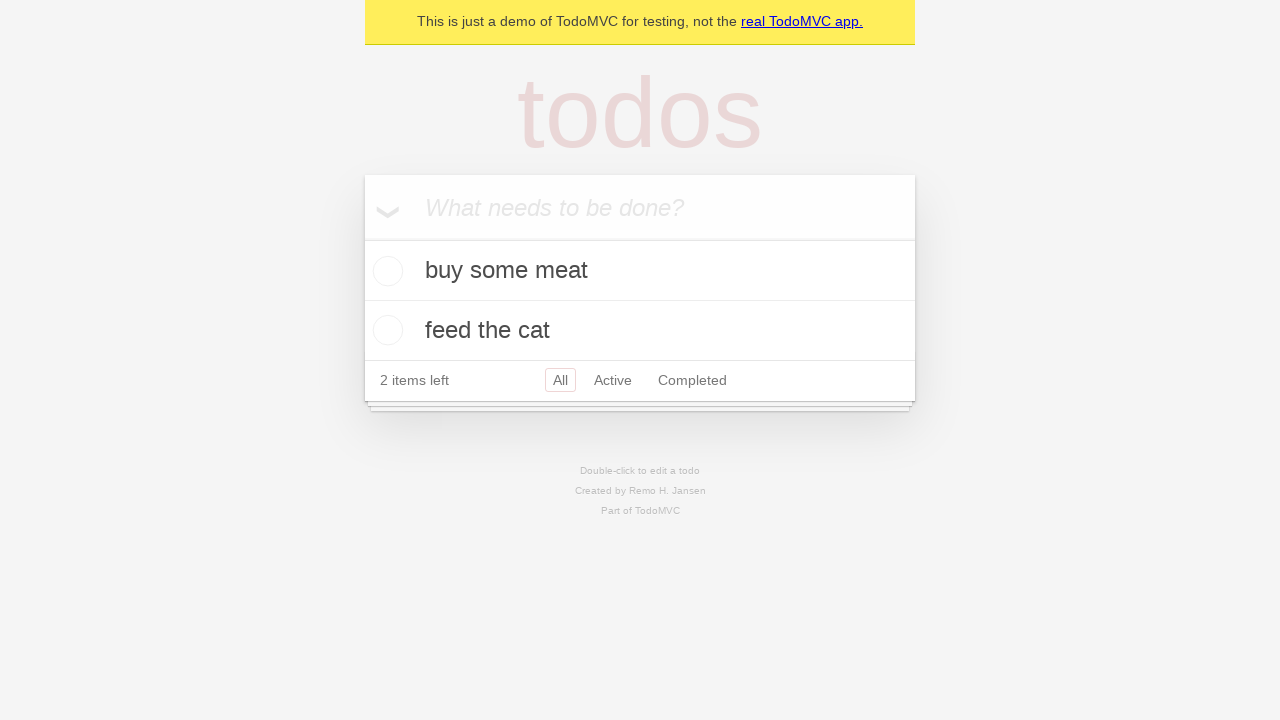

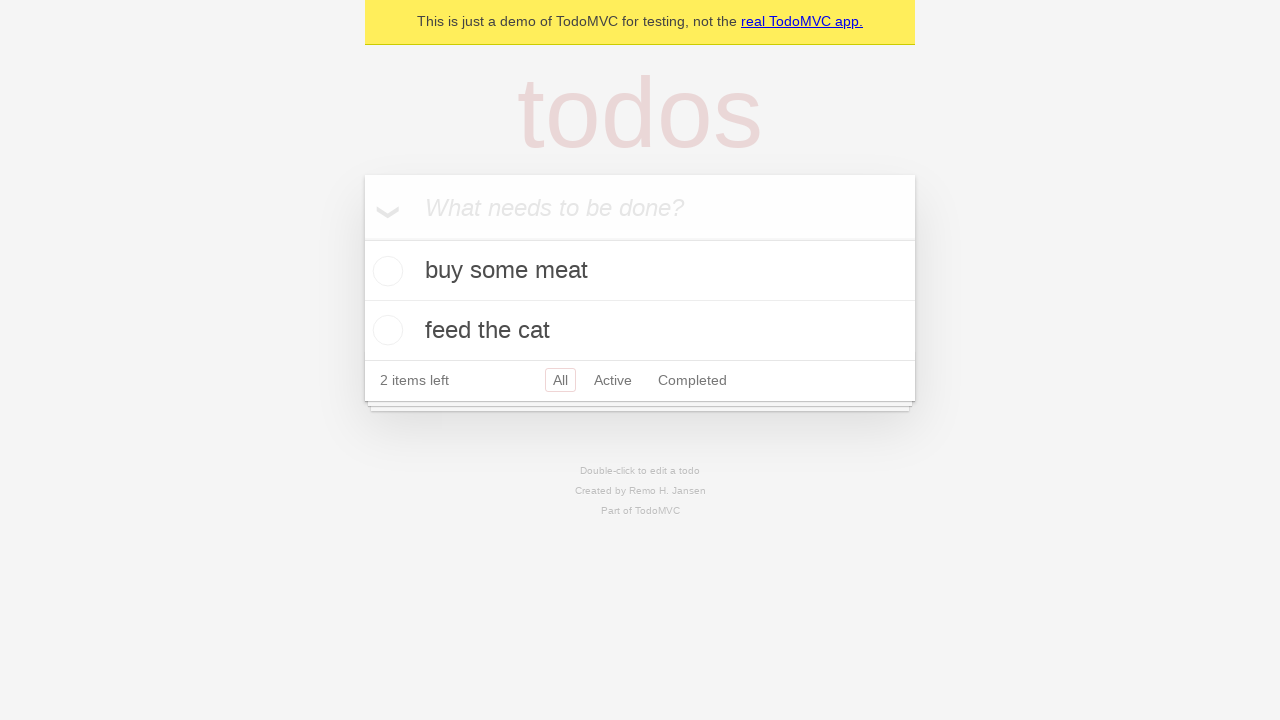